Tests browser navigation methods by navigating to IKEA newsroom, going back and forward, and refreshing the page while verifying titles

Starting URL: https://www.ikea.com/

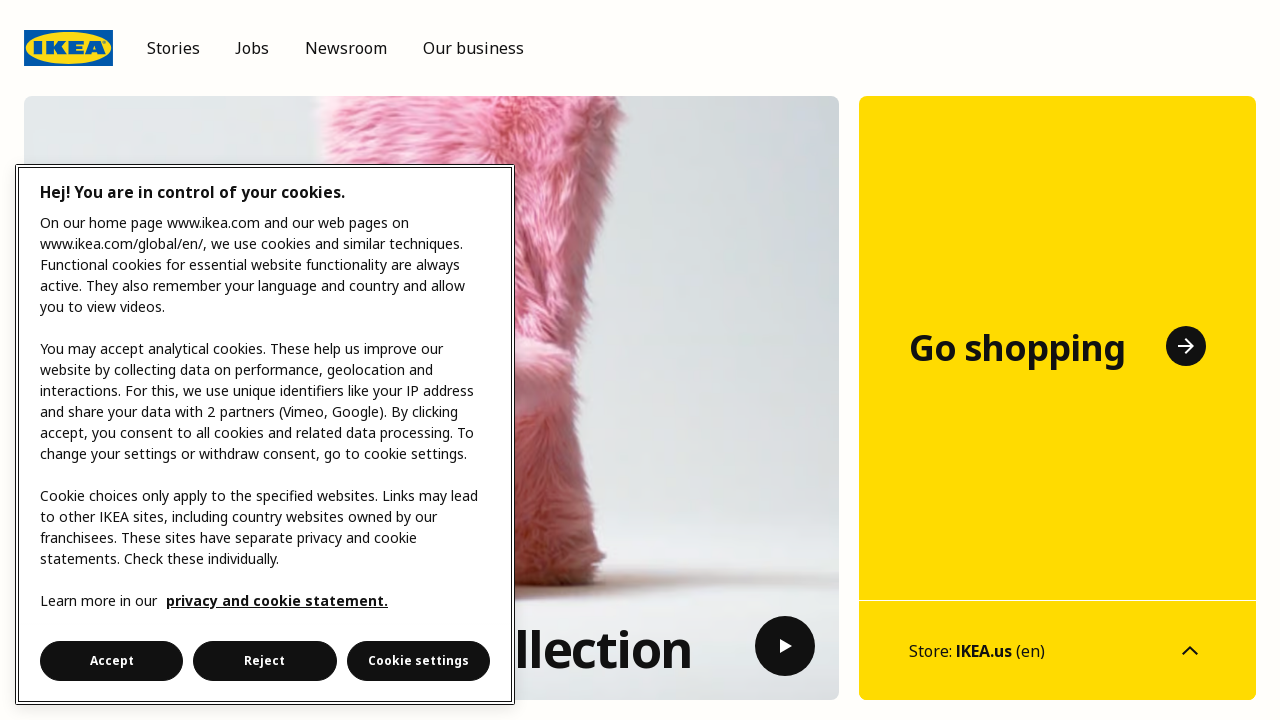

Navigated to IKEA newsroom page
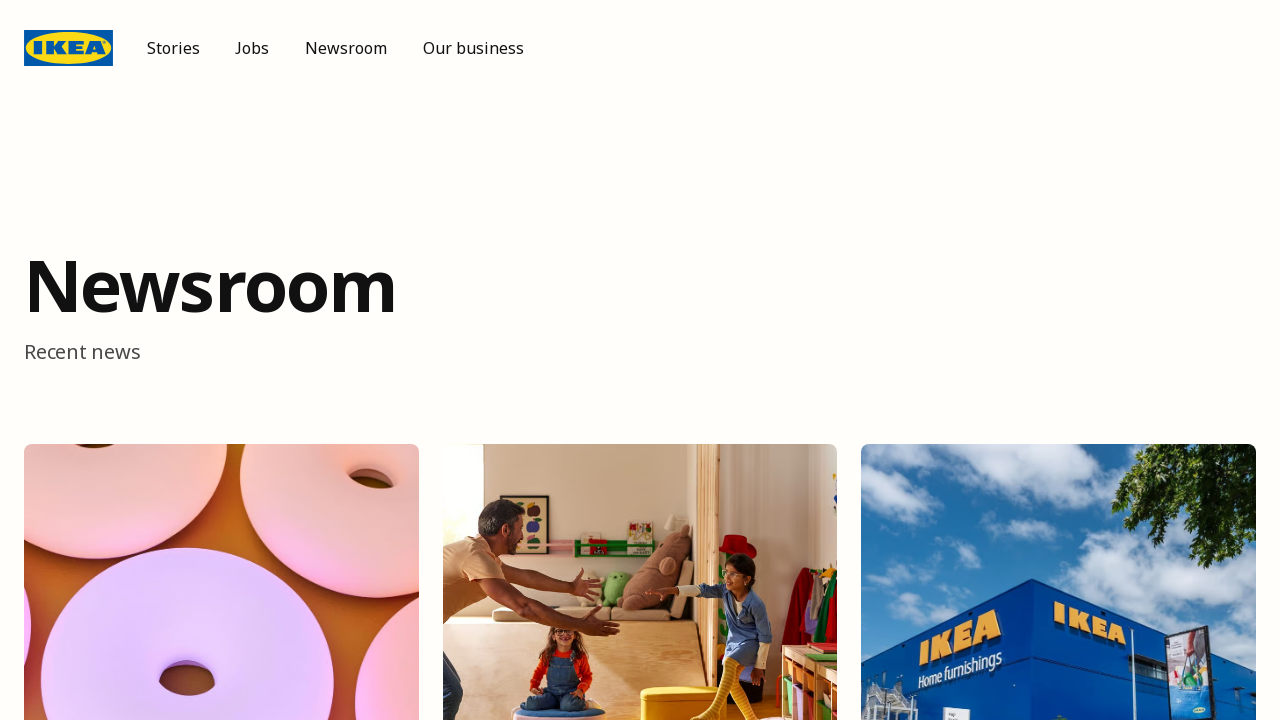

Verified page title contains 'Newsroom'
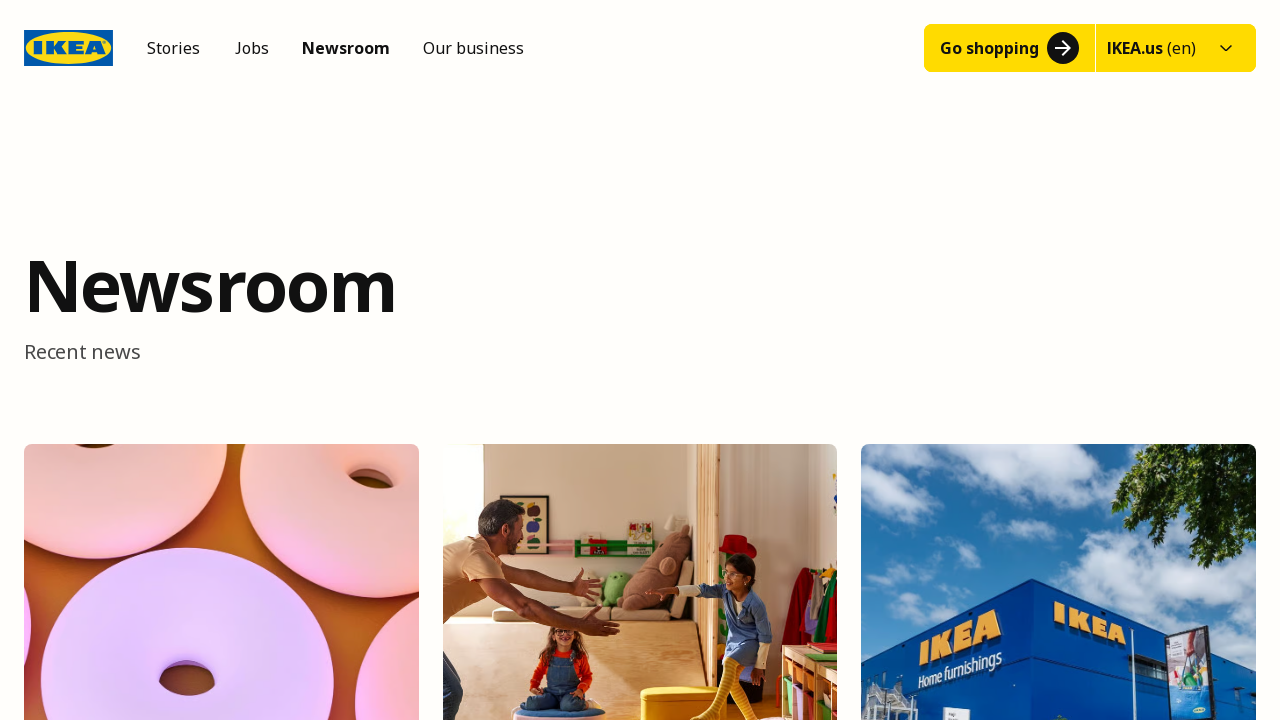

Navigated back to previous page
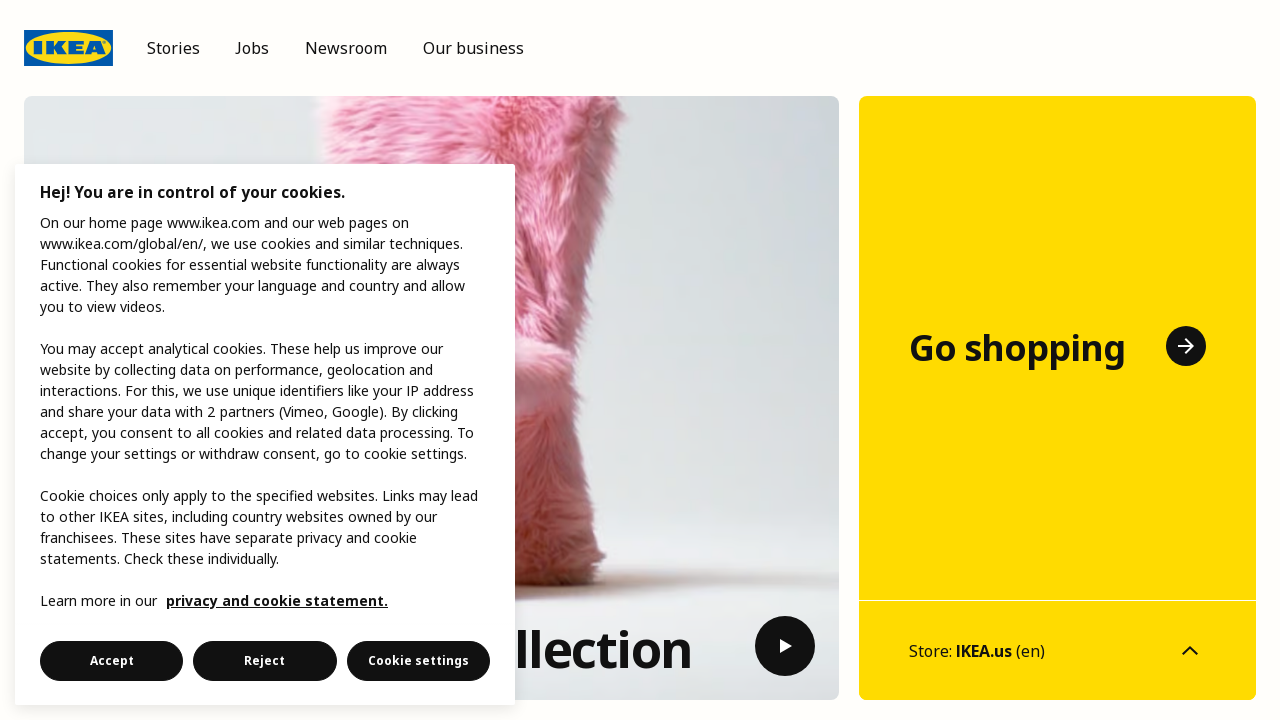

Verified page title contains 'Welcome'
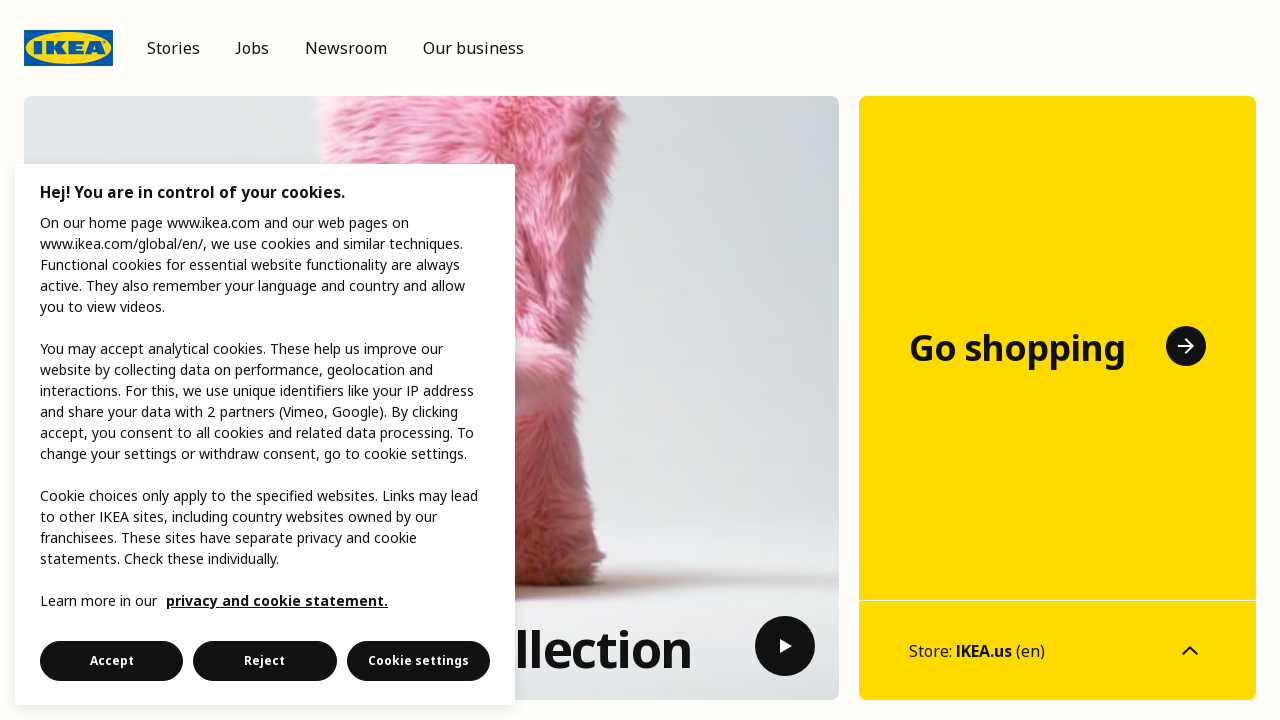

Navigated forward to newsroom page again
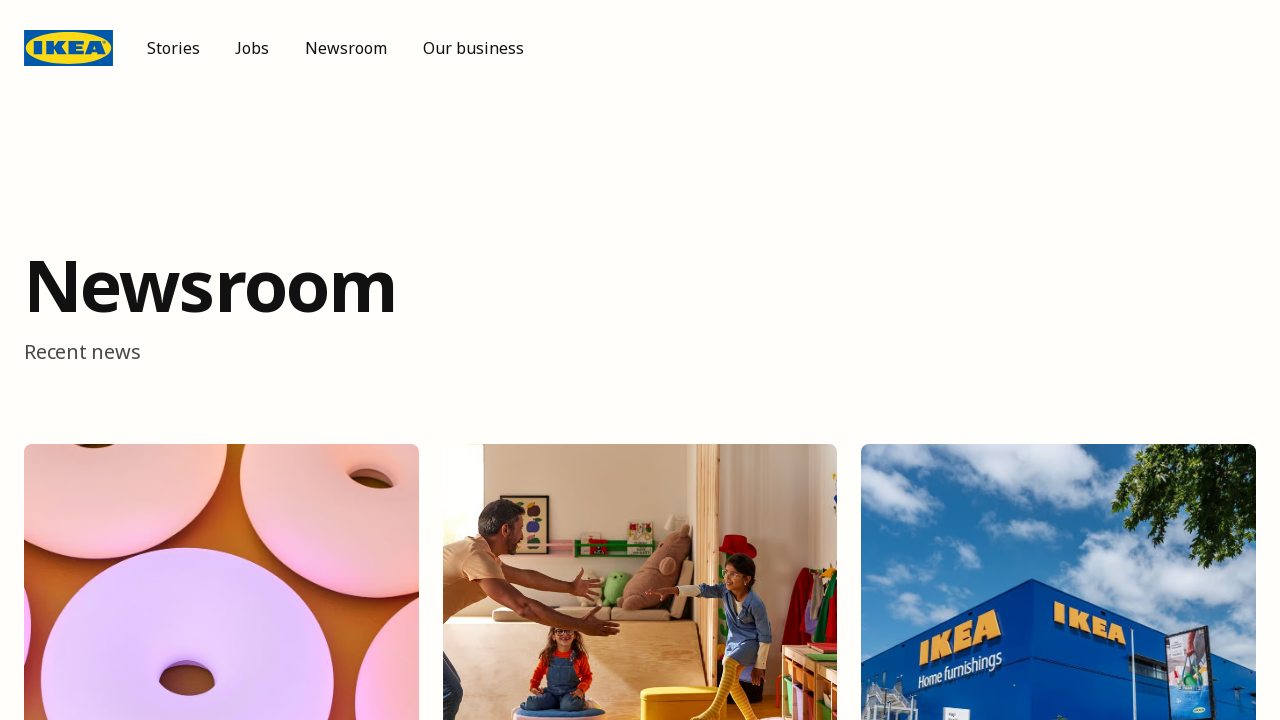

Verified page title contains 'Newsroom' after forward navigation
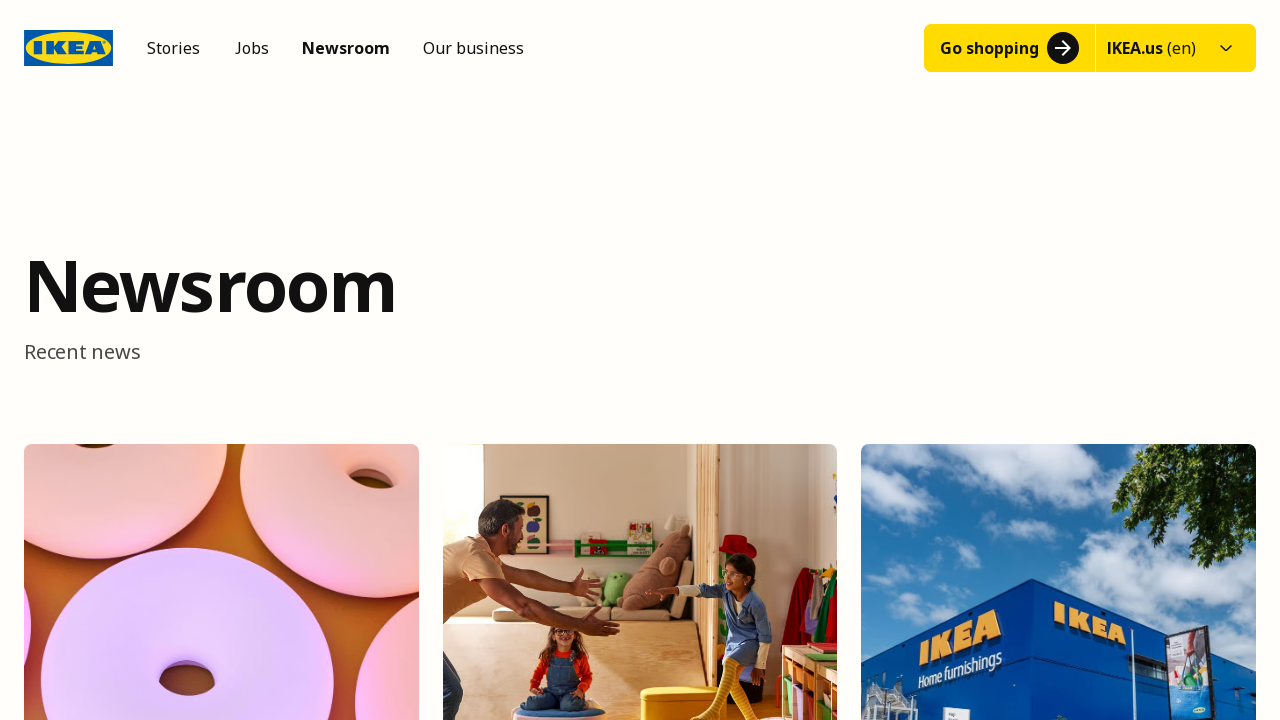

Refreshed the current page
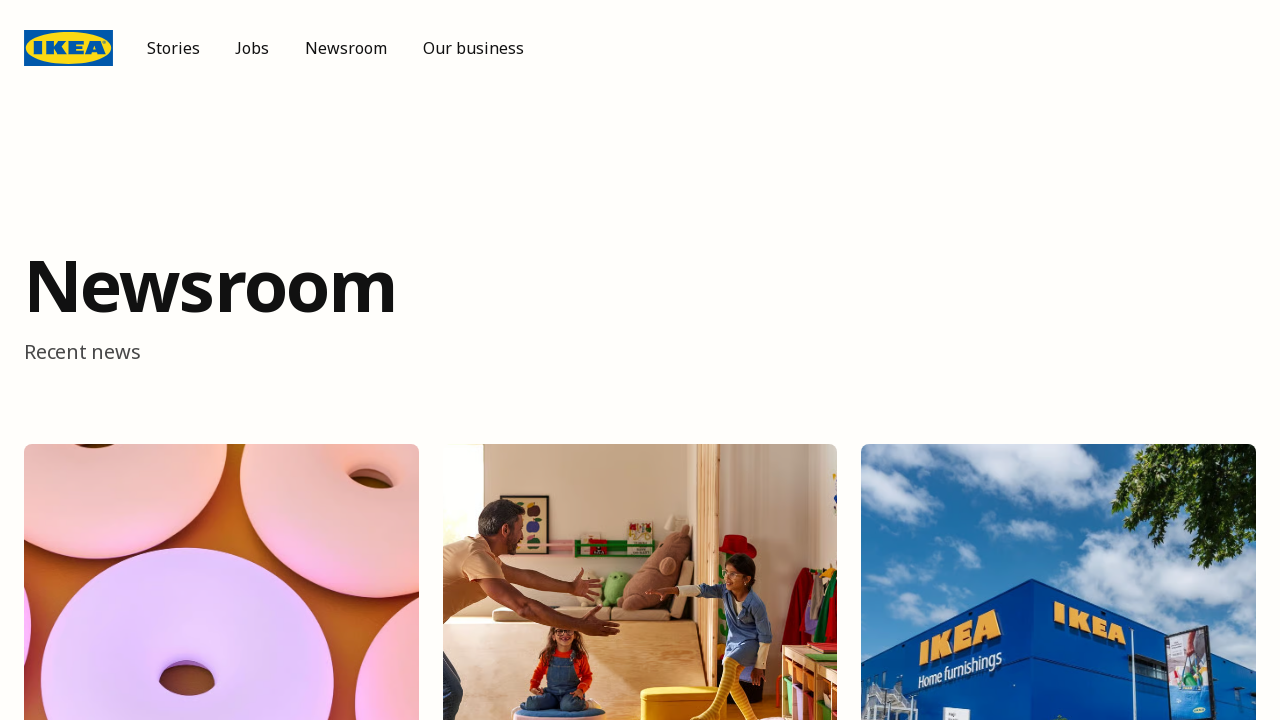

Verified page title still contains 'Newsroom' after refresh
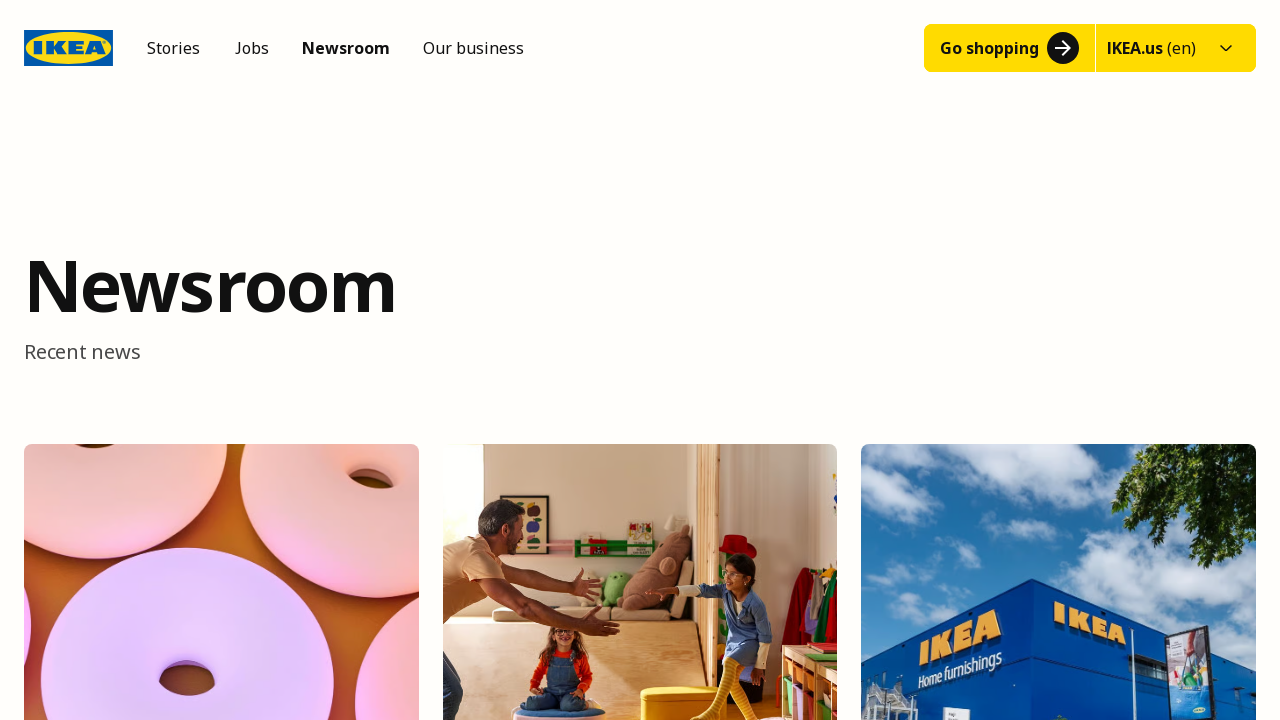

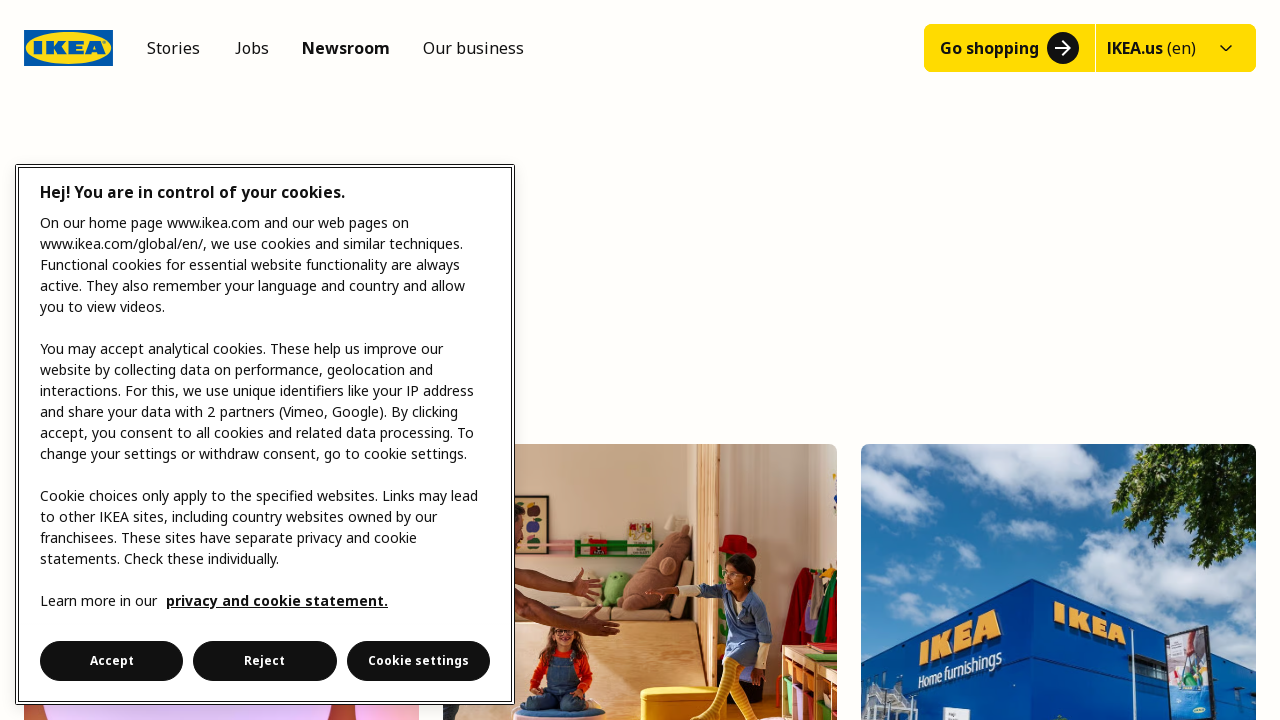